Clicks the "Help" link on the Gmail login page

Starting URL: https://gmail.com

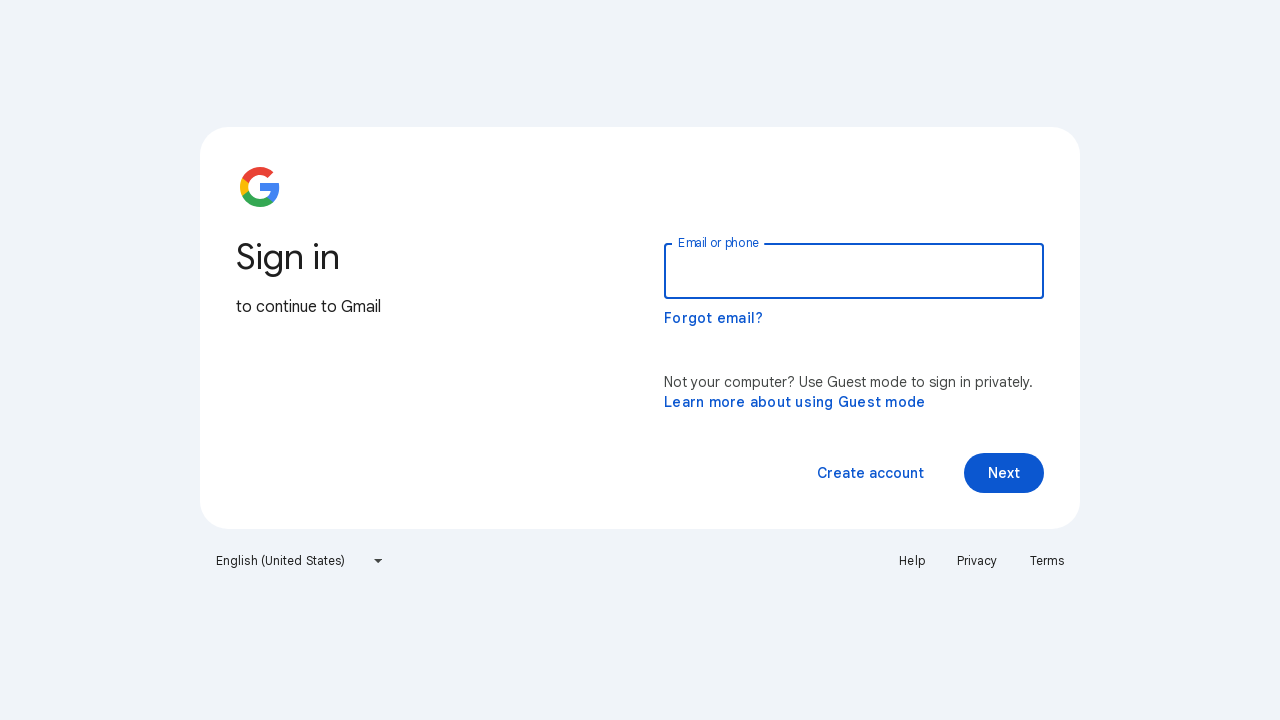

Clicked the 'Help' link on the Gmail login page at (912, 561) on a:has-text('Help')
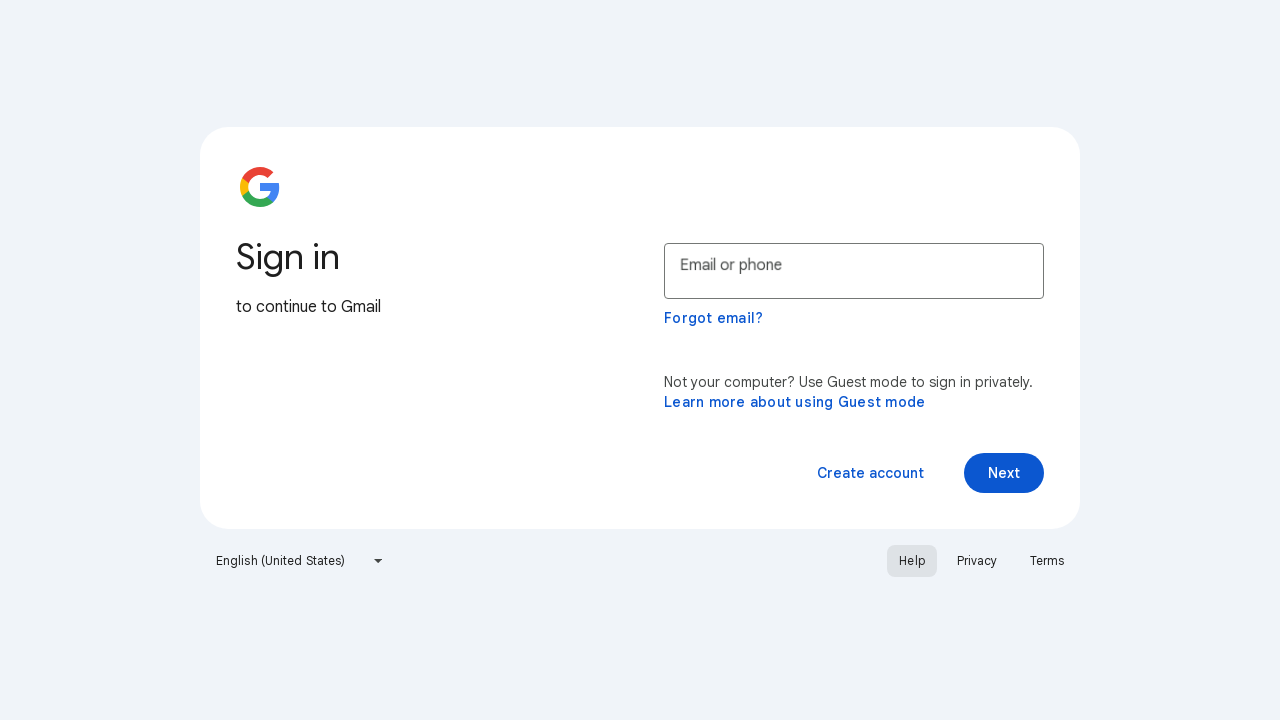

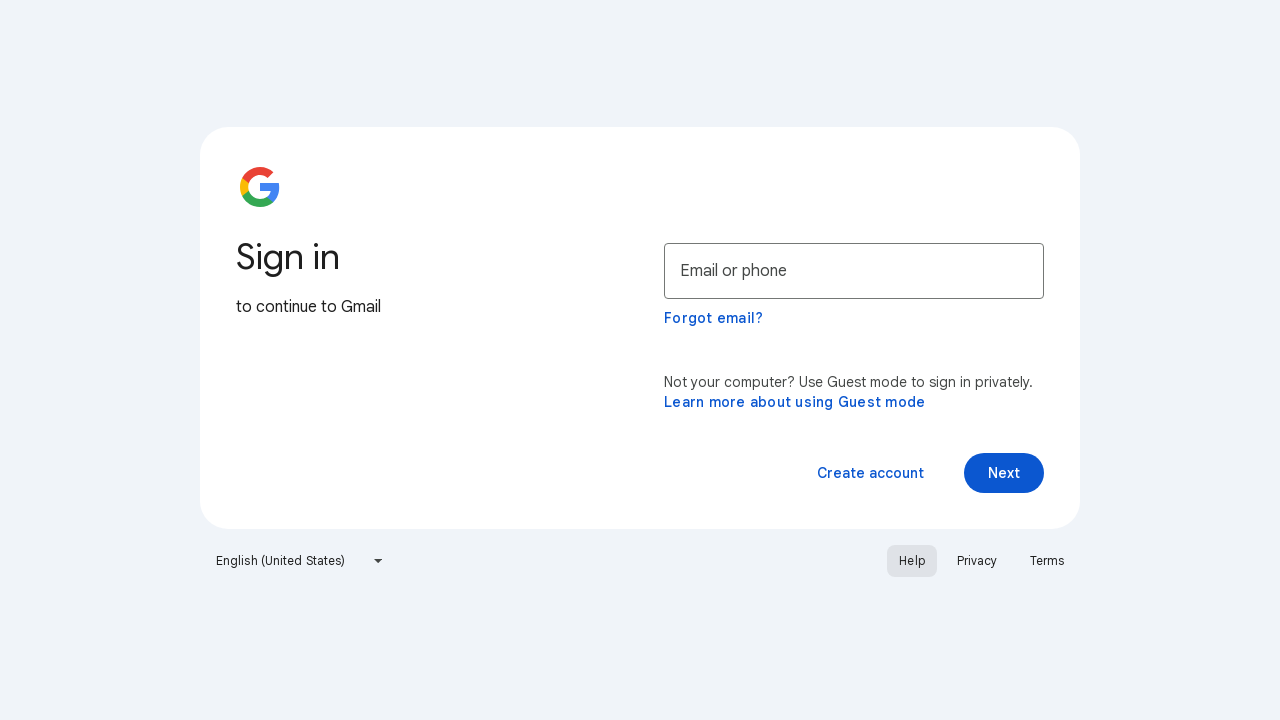